Tests the Elements page by clicking on the Elements category card and verifying that all sidebar menu items (Text Box, Check Box, Radio Button, Web Tables, Buttons, Links, Upload and Download) are present and clickable.

Starting URL: https://demoqa.com

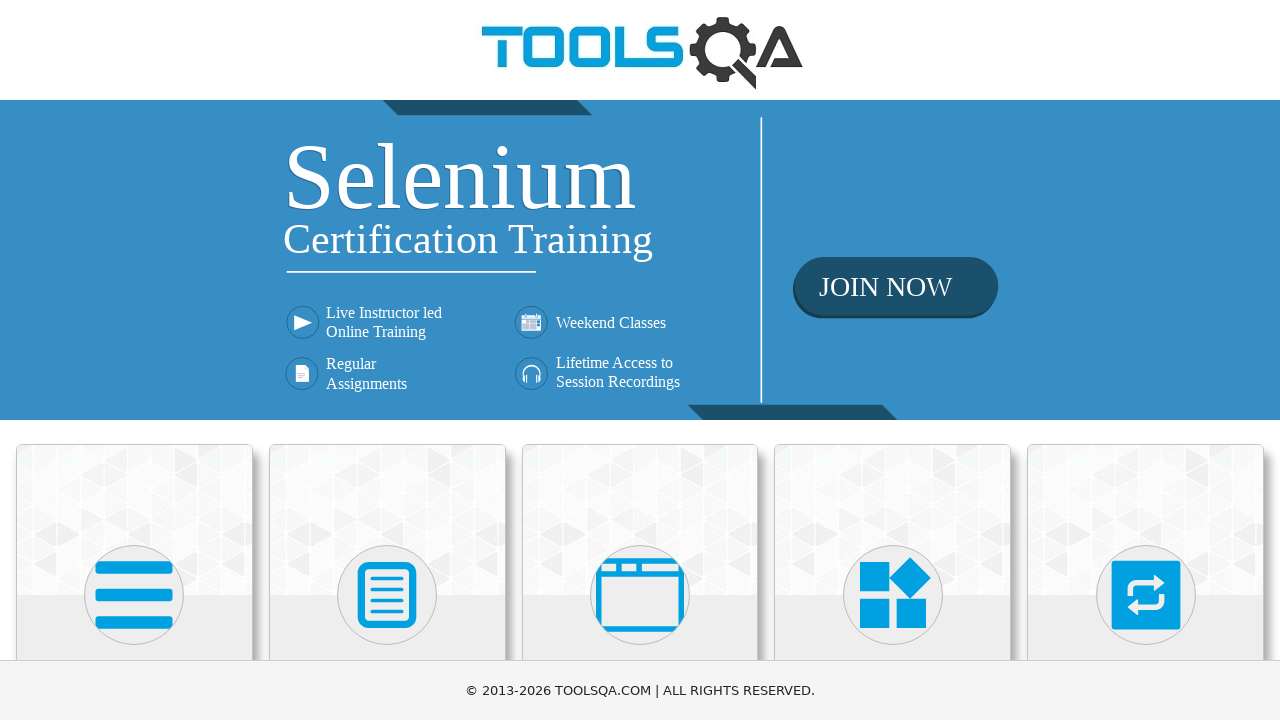

Waited for page to load (domcontentloaded)
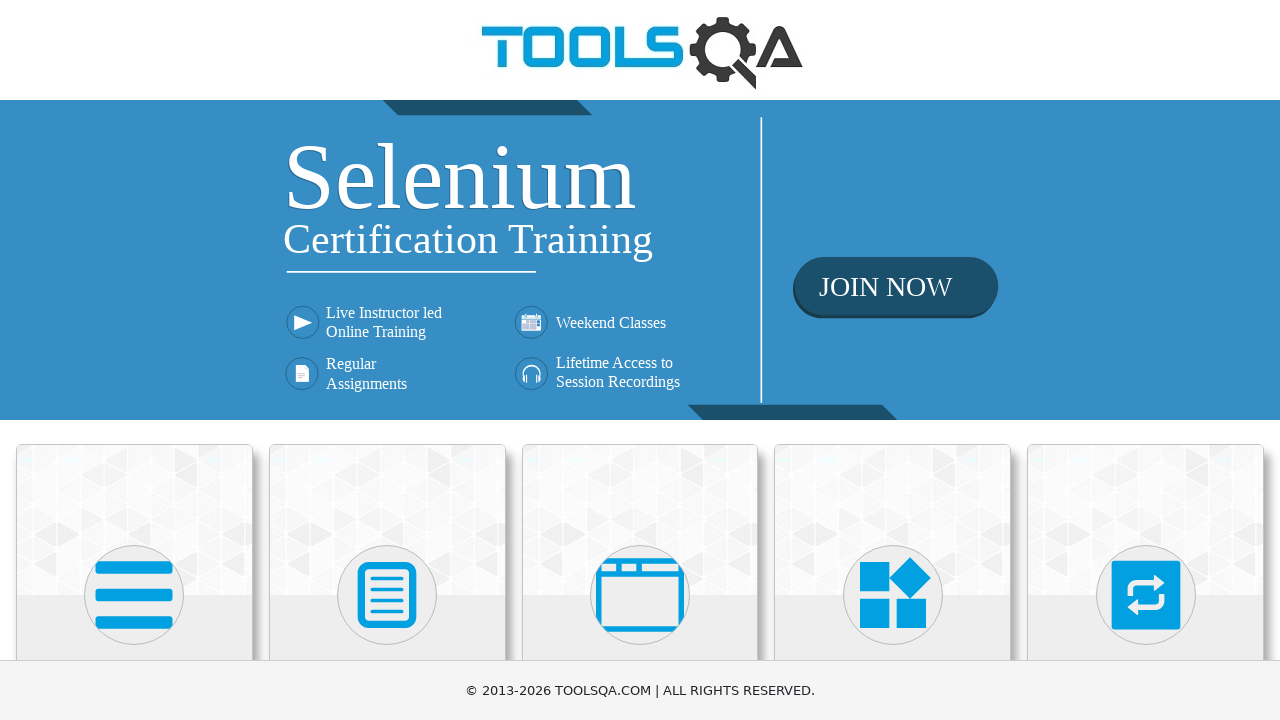

Clicked on Elements category card at (134, 360) on xpath=//h5[text()='Elements']
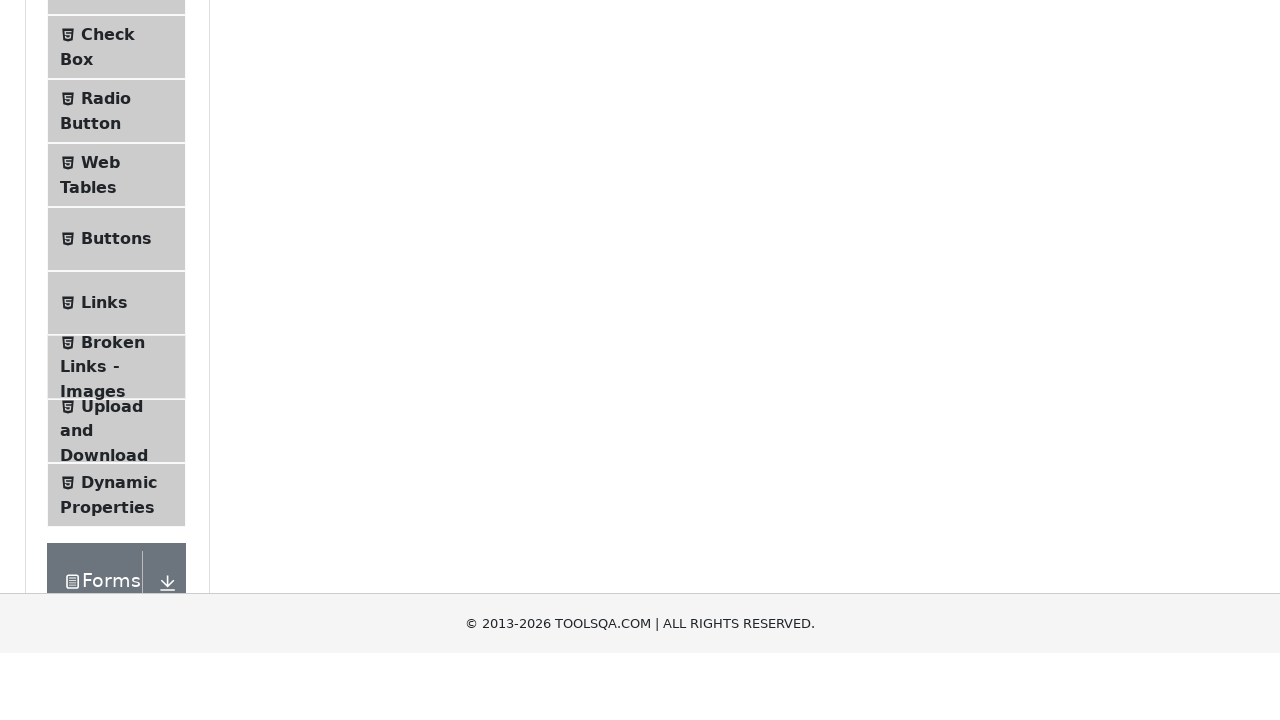

Waited for Elements page to load after navigation
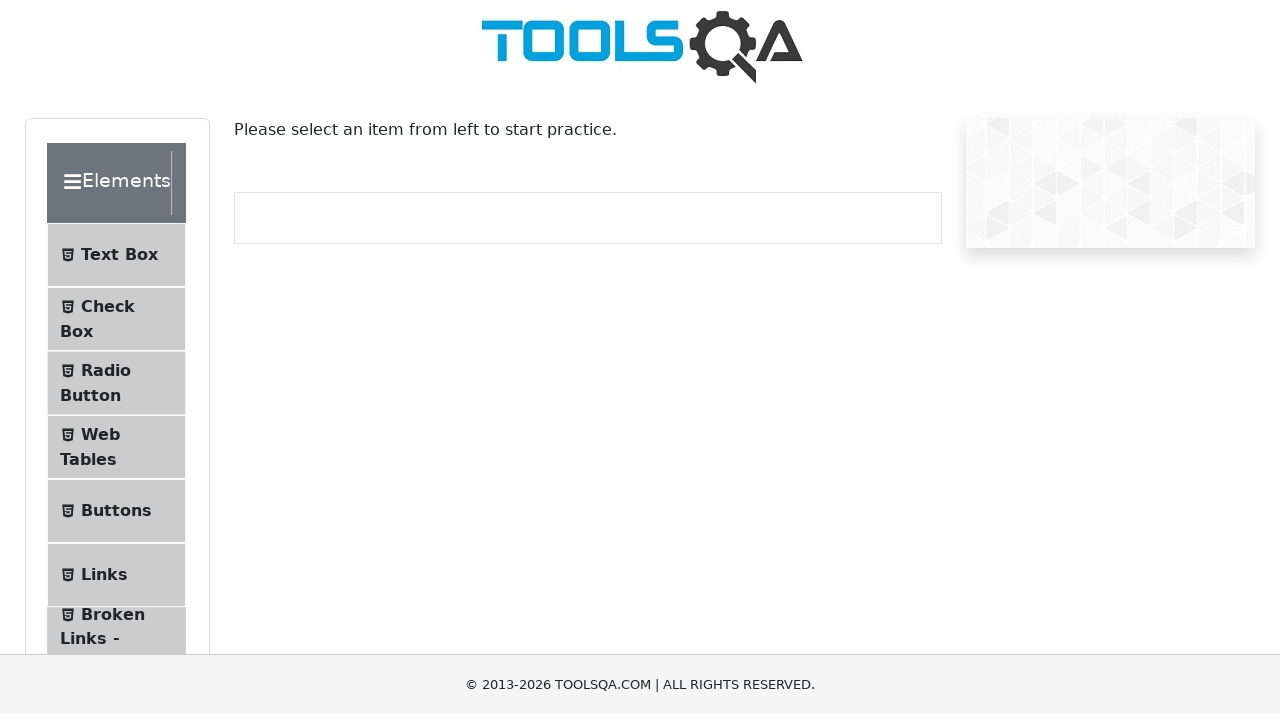

Menu item 'Text Box' is visible
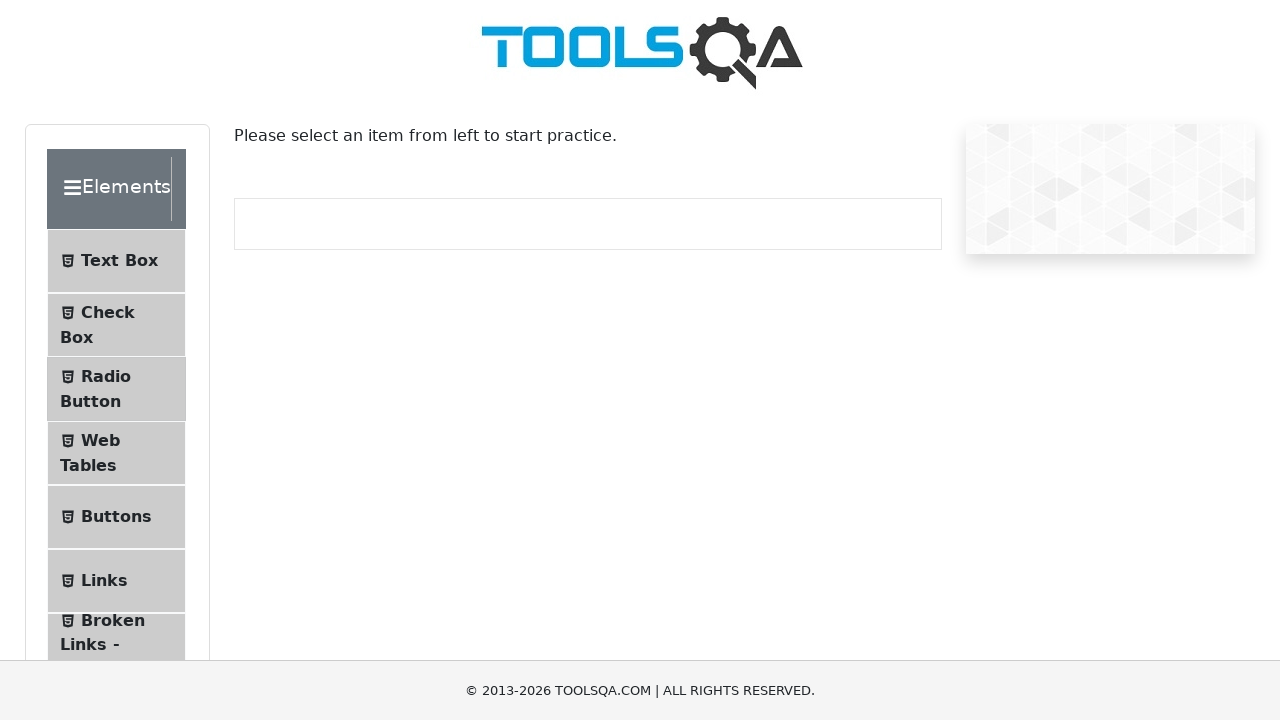

Menu item 'Text Box' is enabled and clickable
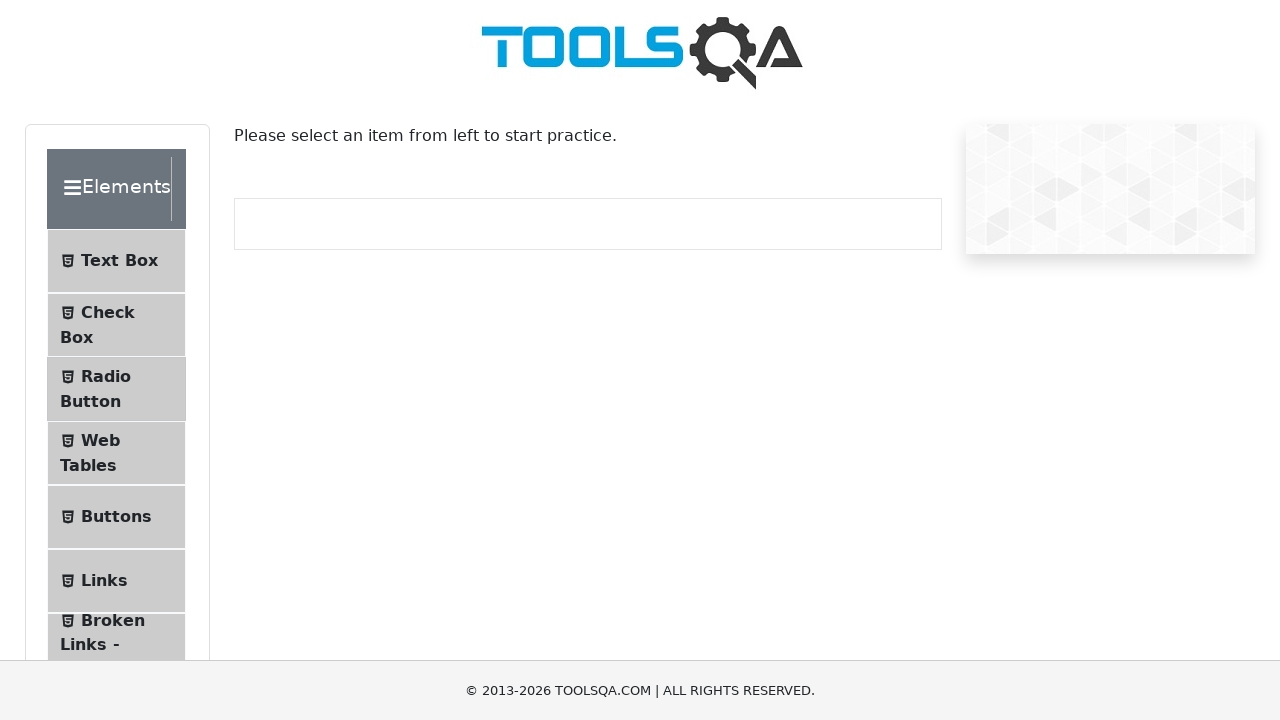

Menu item 'Check Box' is visible
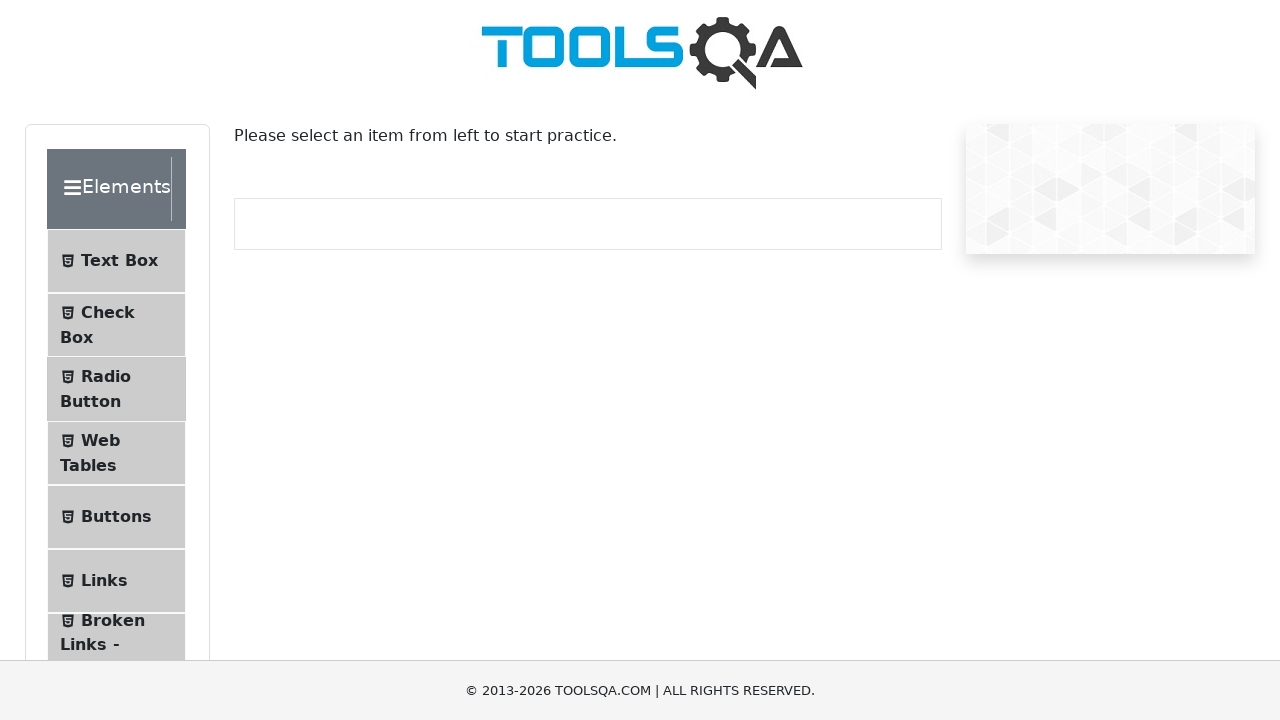

Menu item 'Check Box' is enabled and clickable
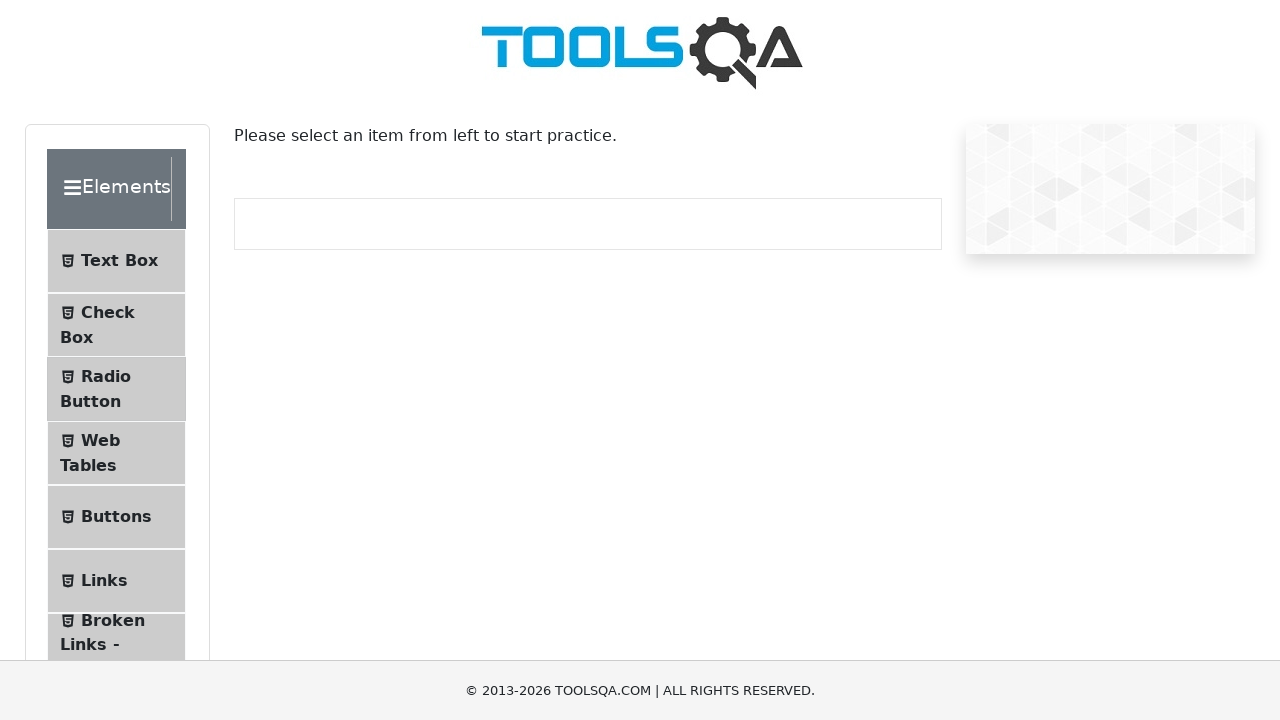

Menu item 'Radio Button' is visible
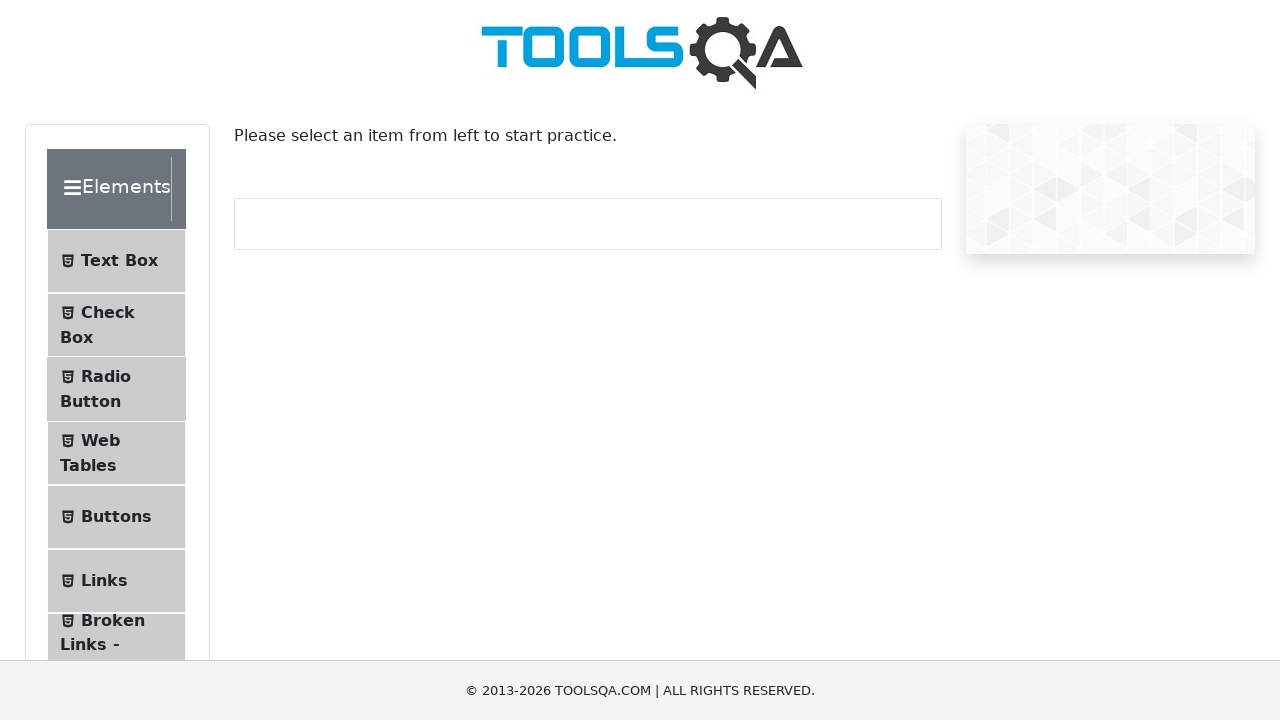

Menu item 'Radio Button' is enabled and clickable
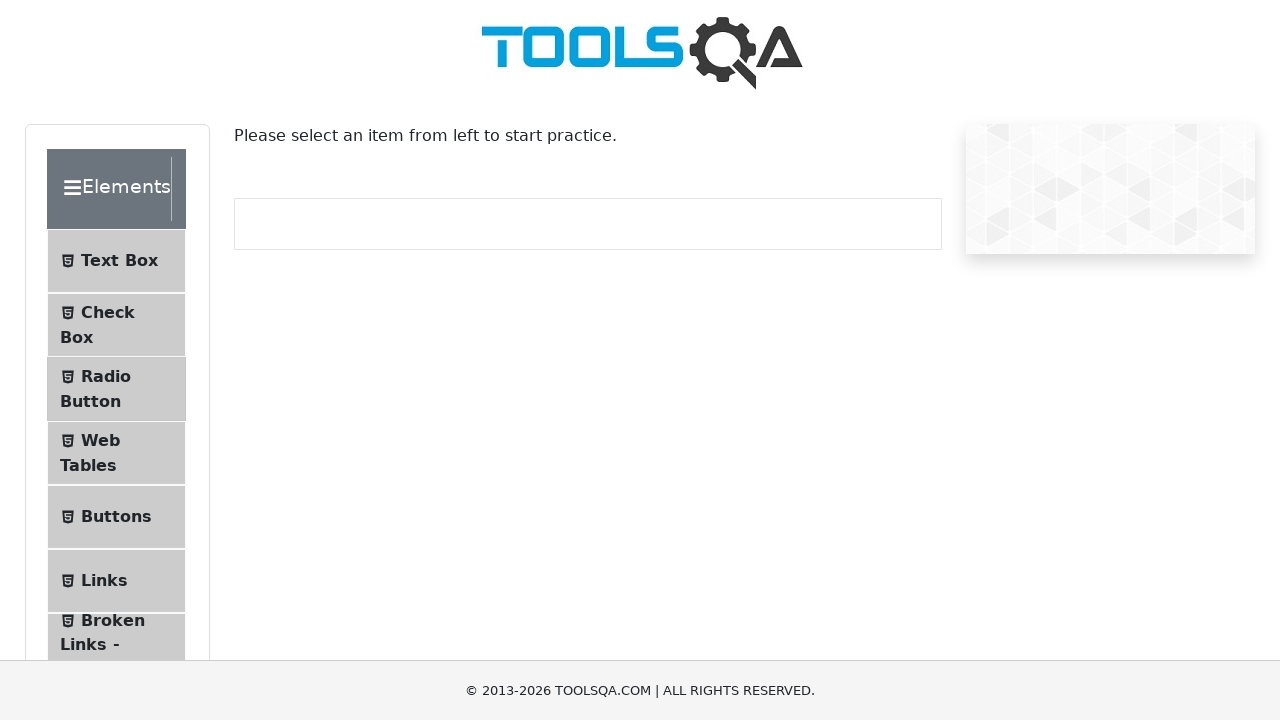

Menu item 'Web Tables' is visible
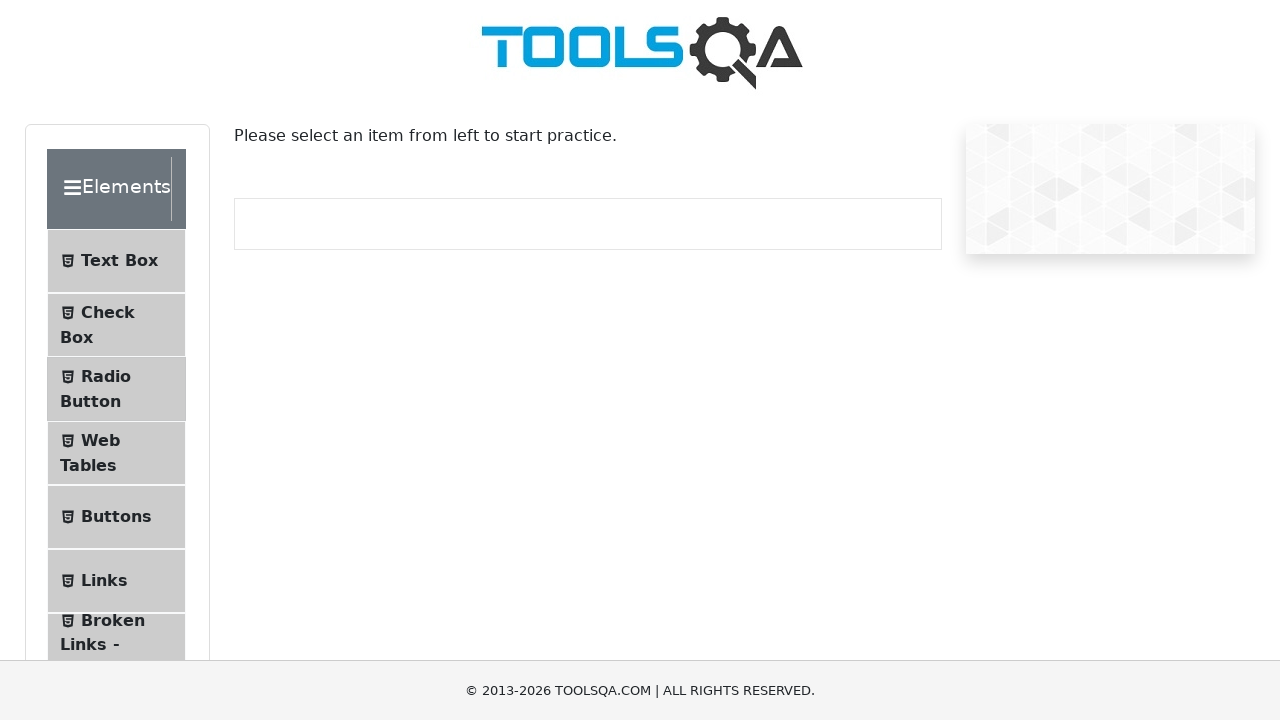

Menu item 'Web Tables' is enabled and clickable
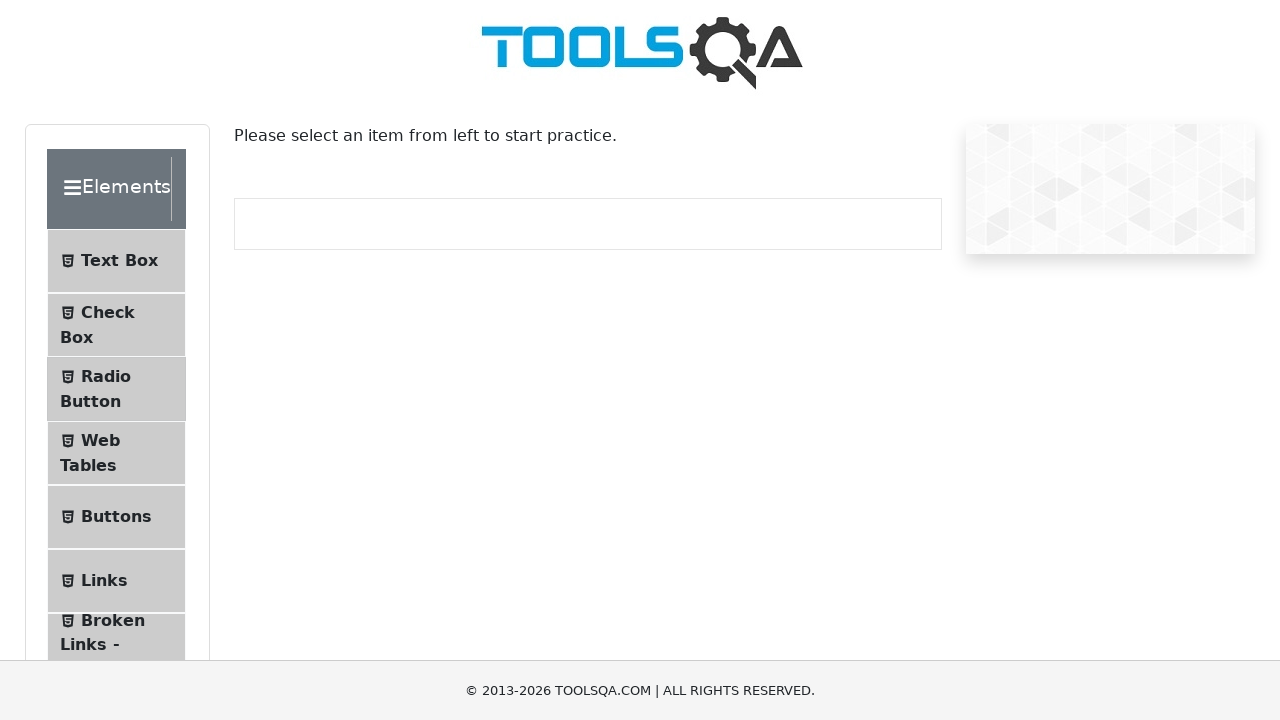

Menu item 'Buttons' is visible
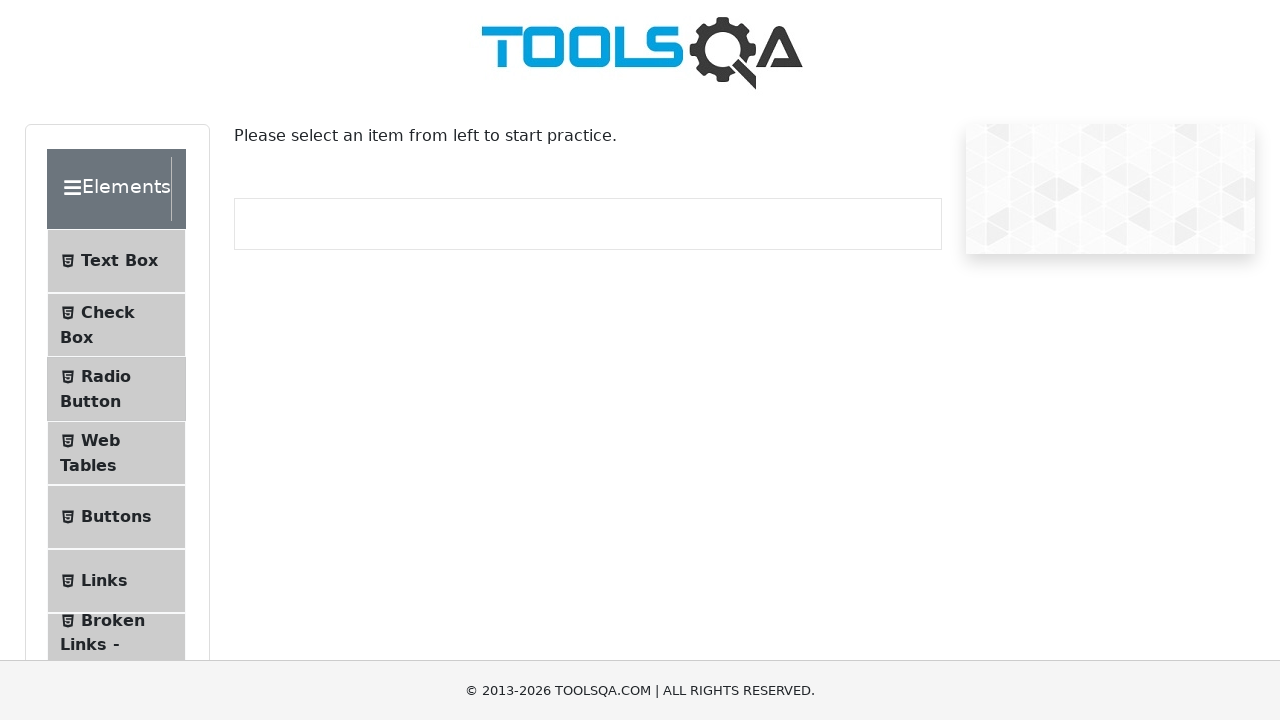

Menu item 'Buttons' is enabled and clickable
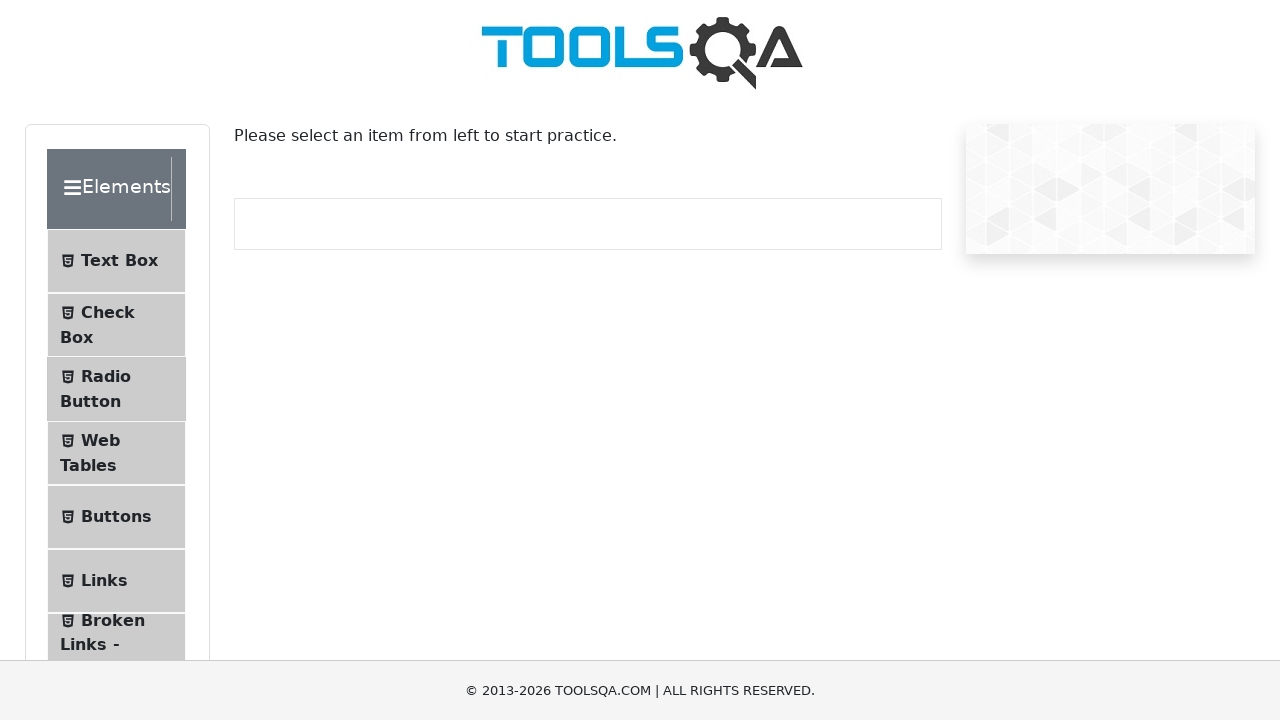

Menu item 'Links' is visible
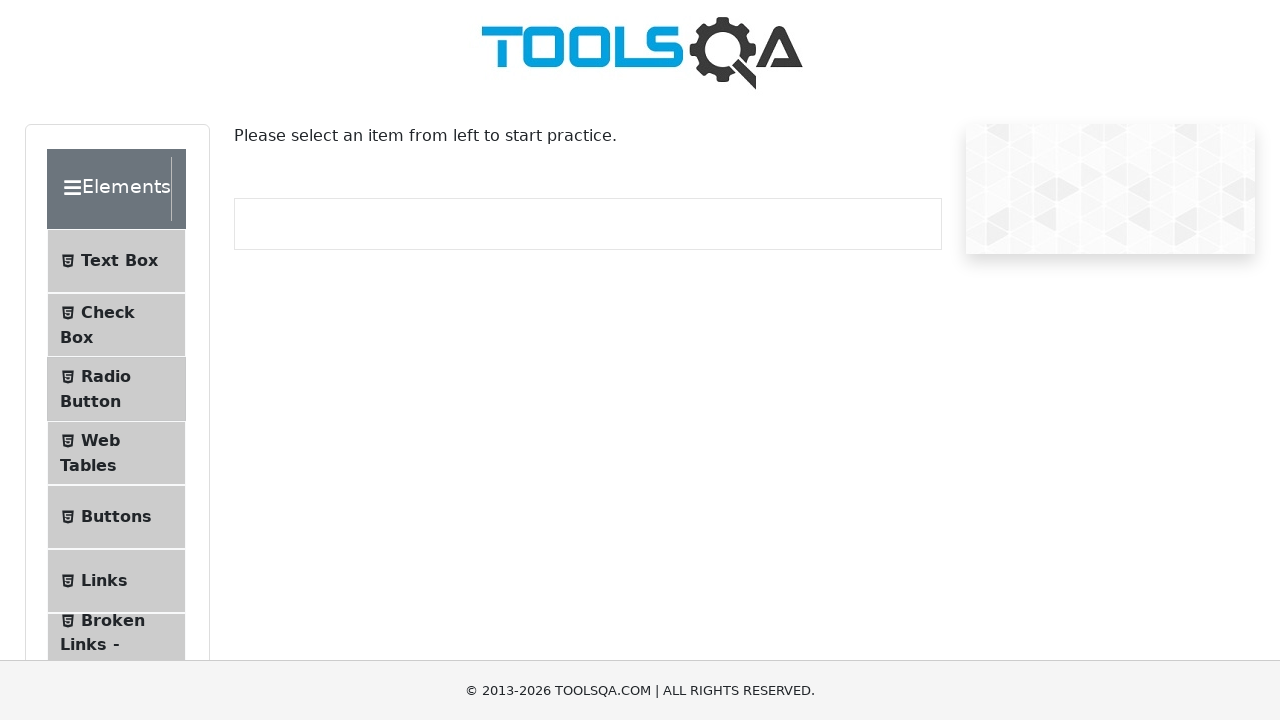

Menu item 'Links' is enabled and clickable
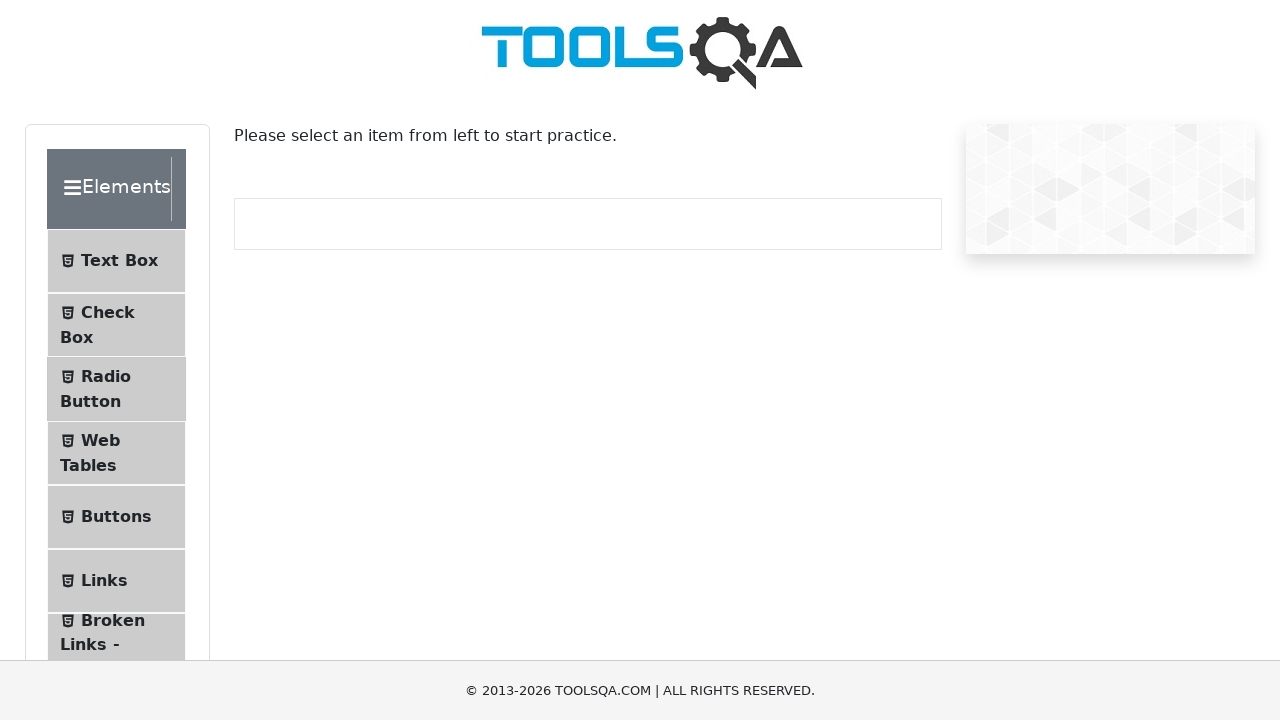

Menu item 'Upload and Download' is visible
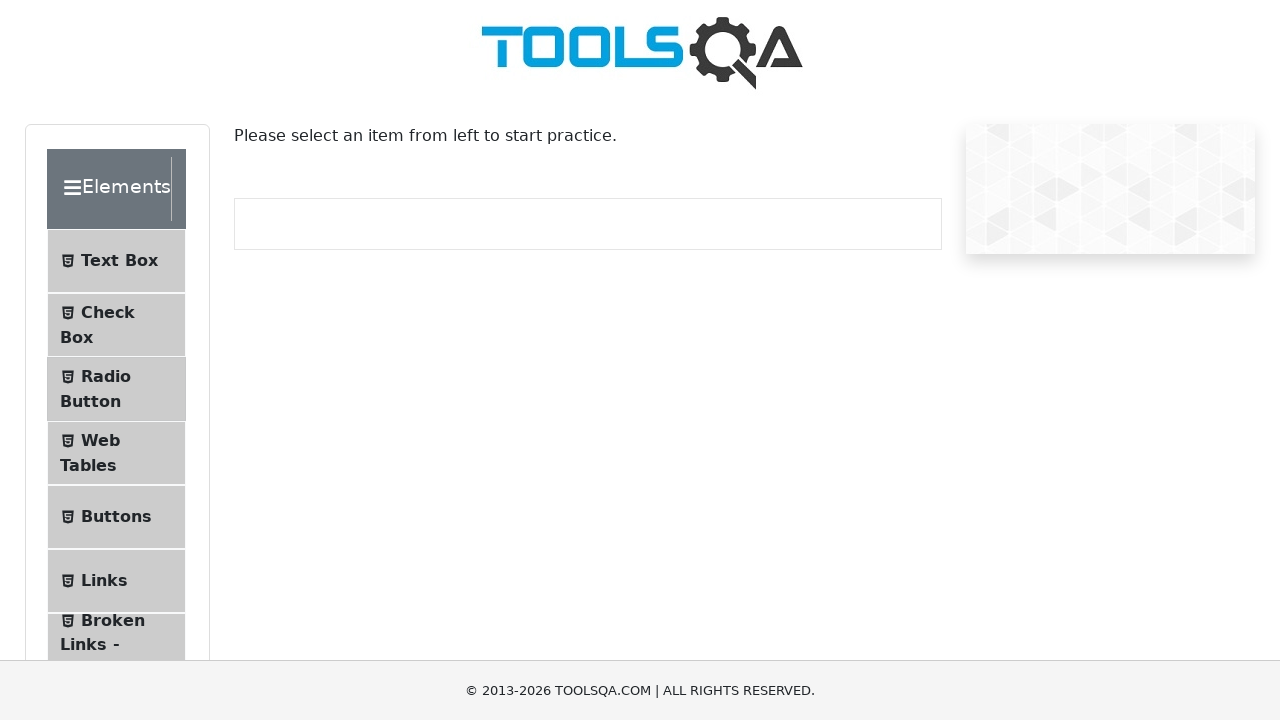

Menu item 'Upload and Download' is enabled and clickable
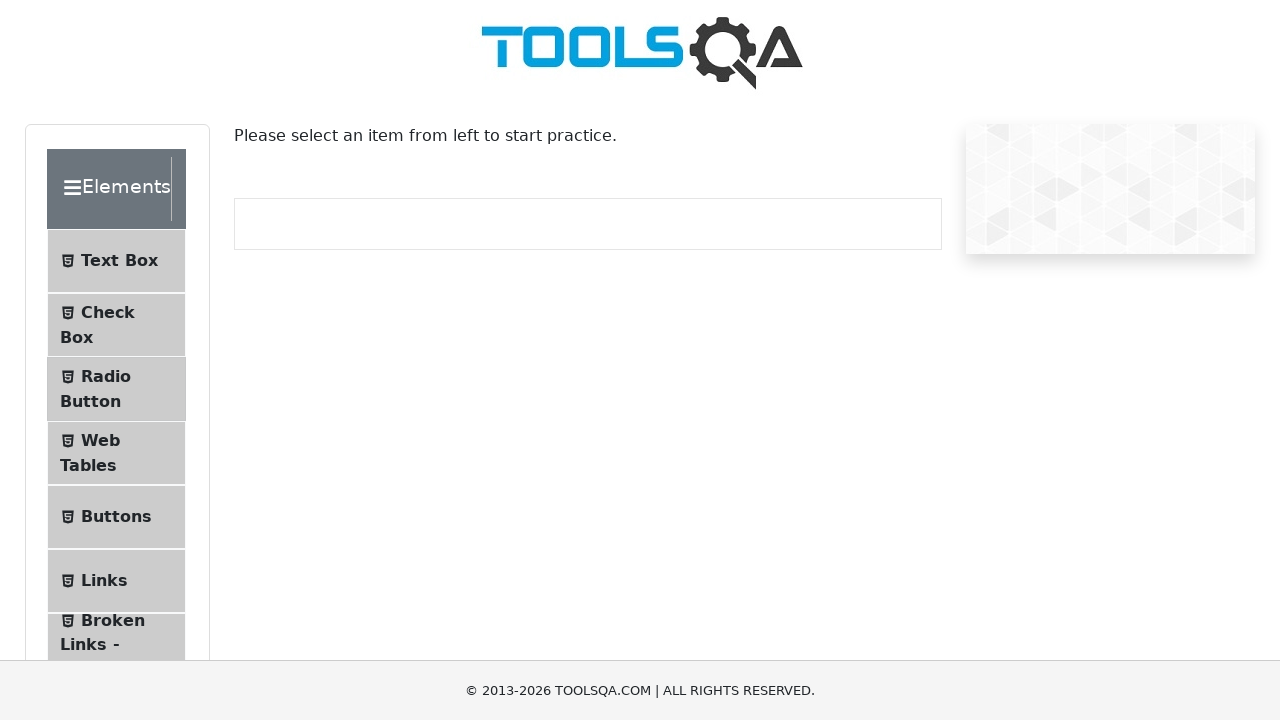

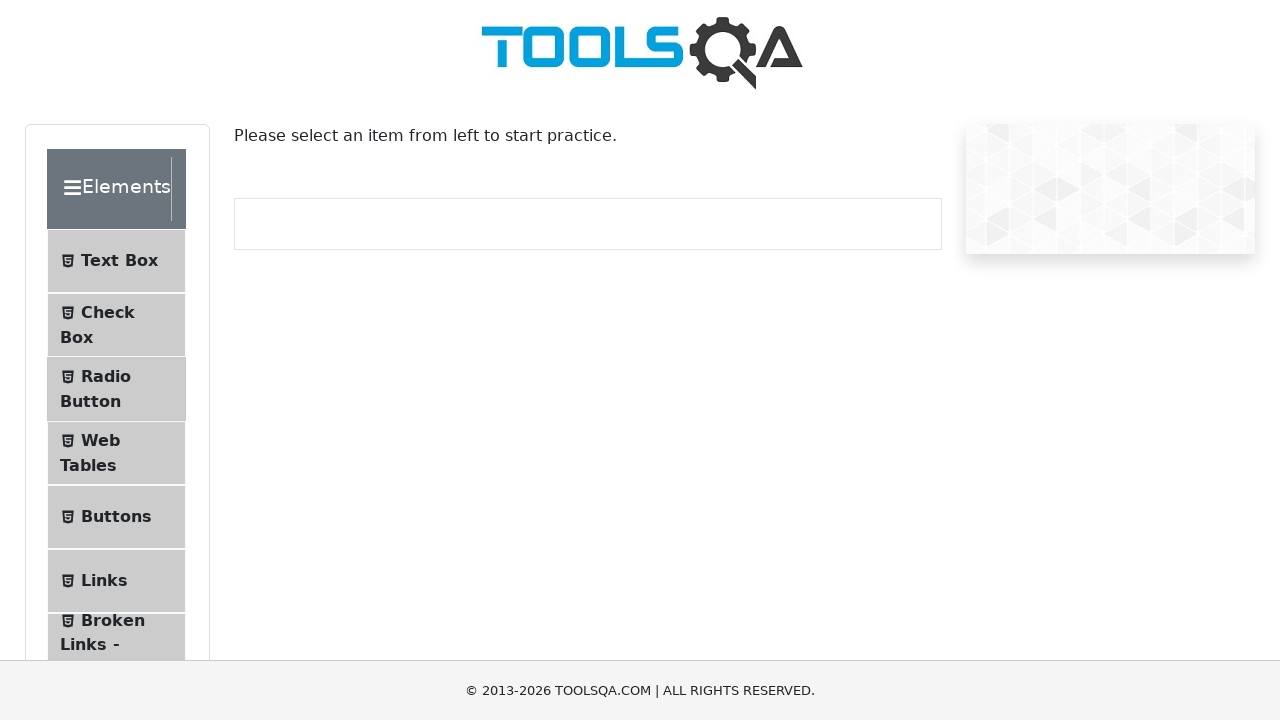